Tests window handling by clicking a link that opens a new window, switching to it, verifying the title, then switching back to the original window

Starting URL: https://vip.ceshiren.com/#/ui_study/frame

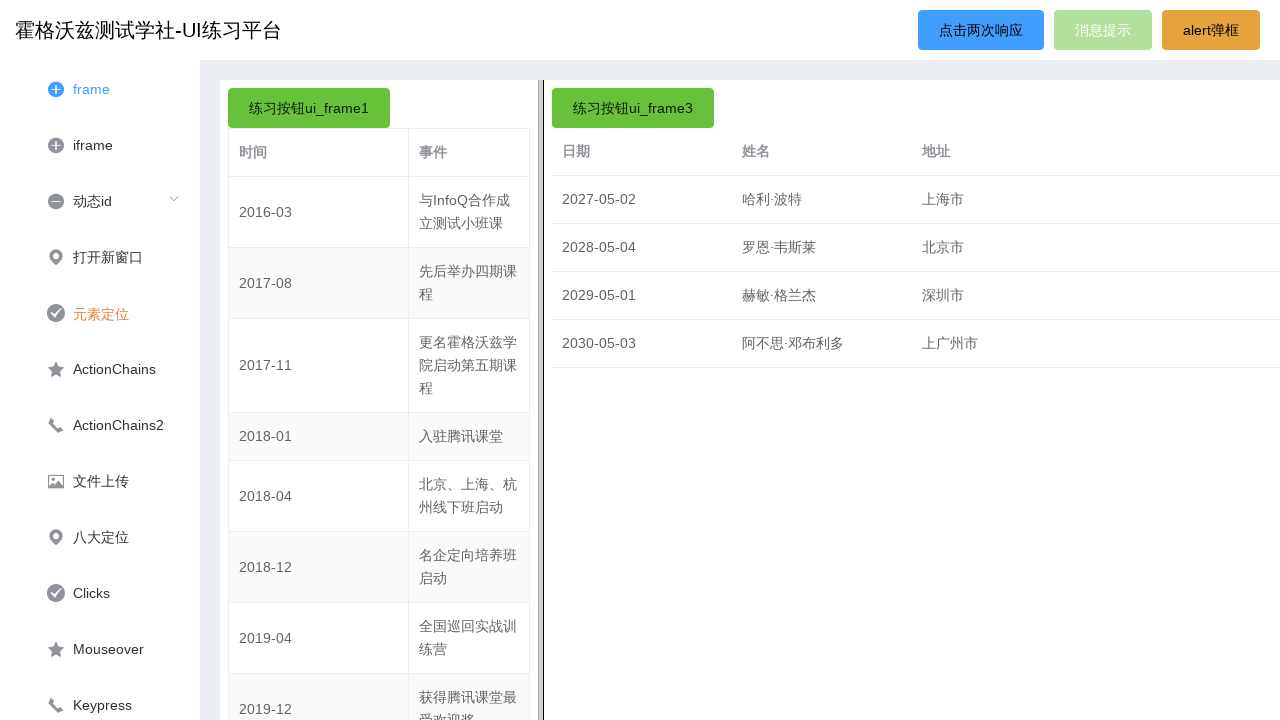

Clicked element that opens new window at (101, 314) on //*[@slot="title"]
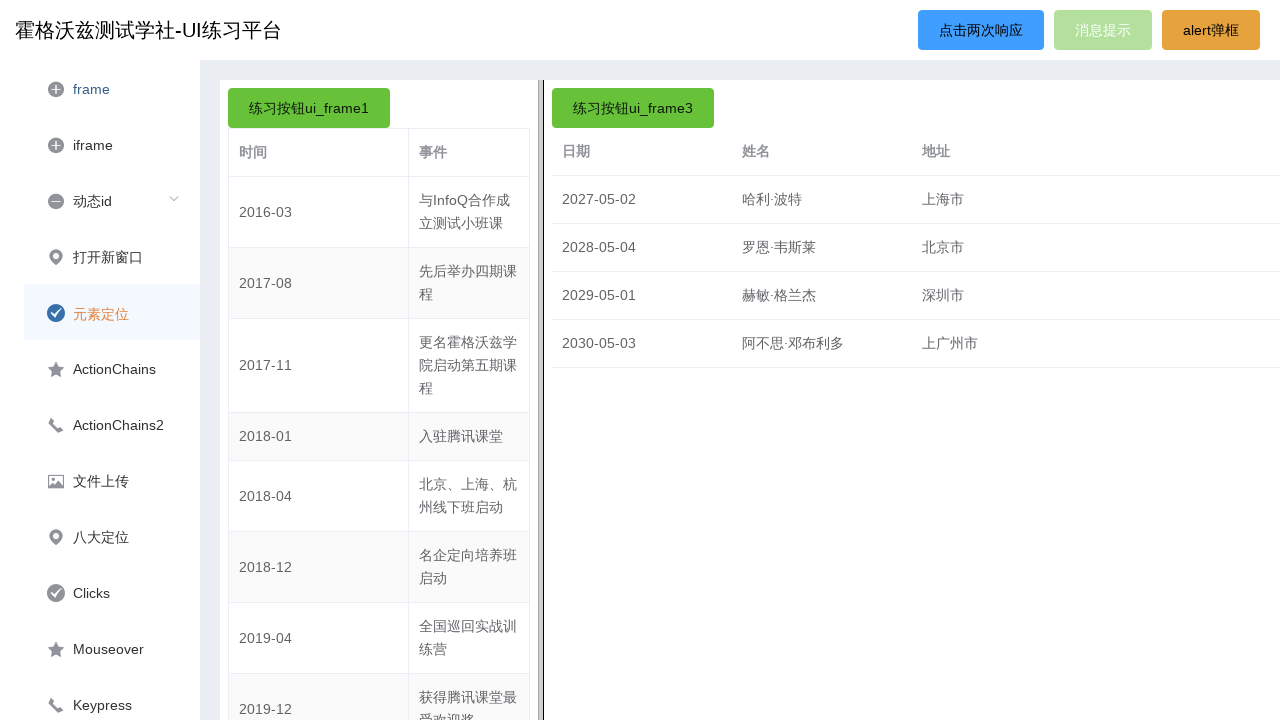

Retrieved all window contexts and stored original page reference
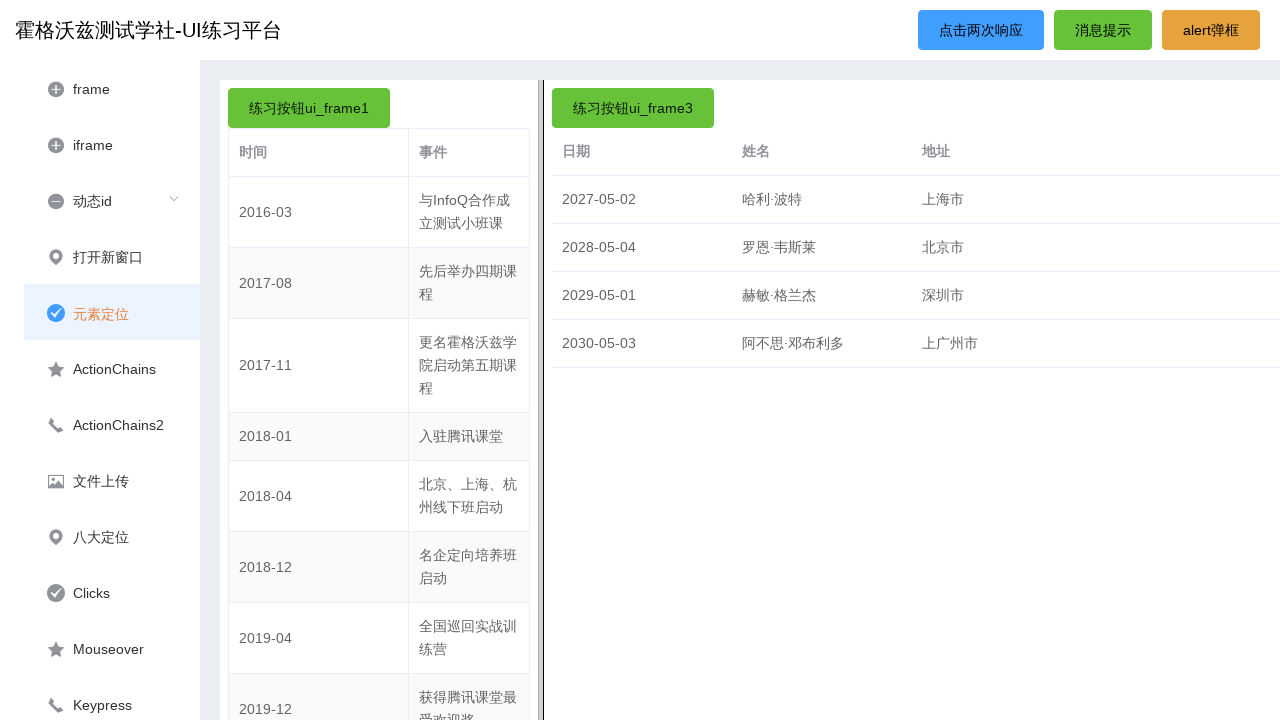

Found and switched to new window
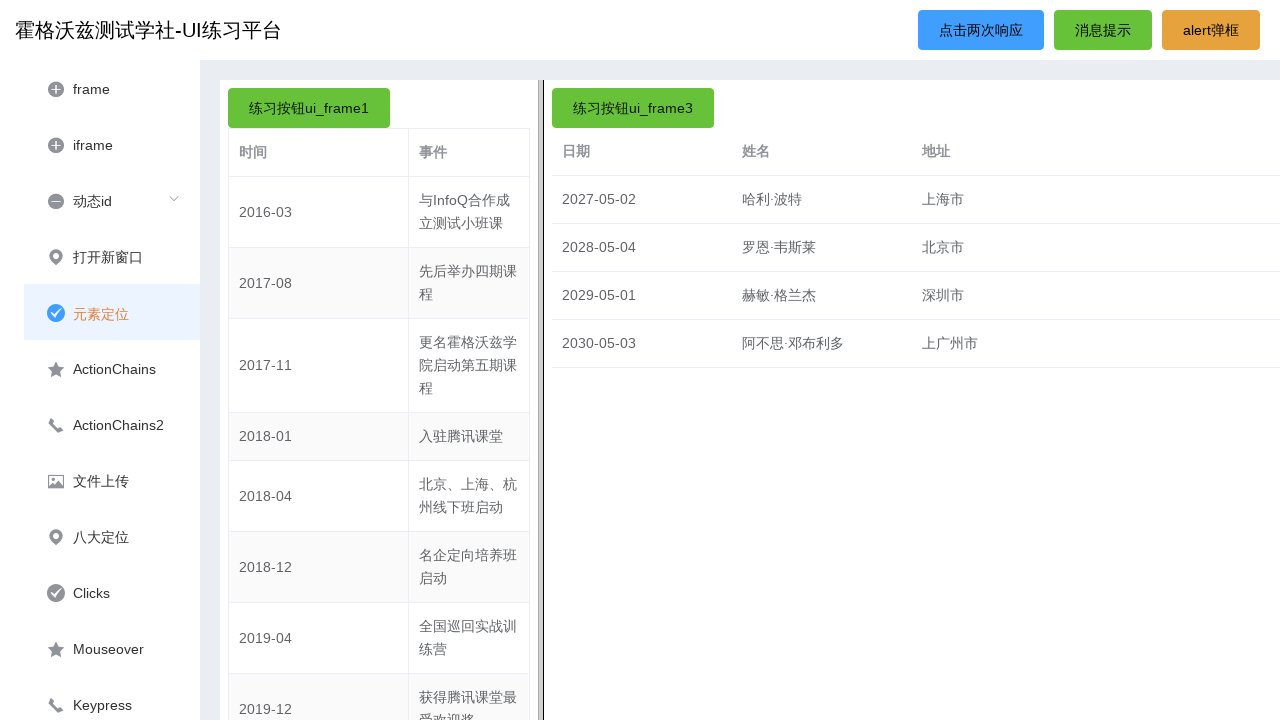

Switched back to original window
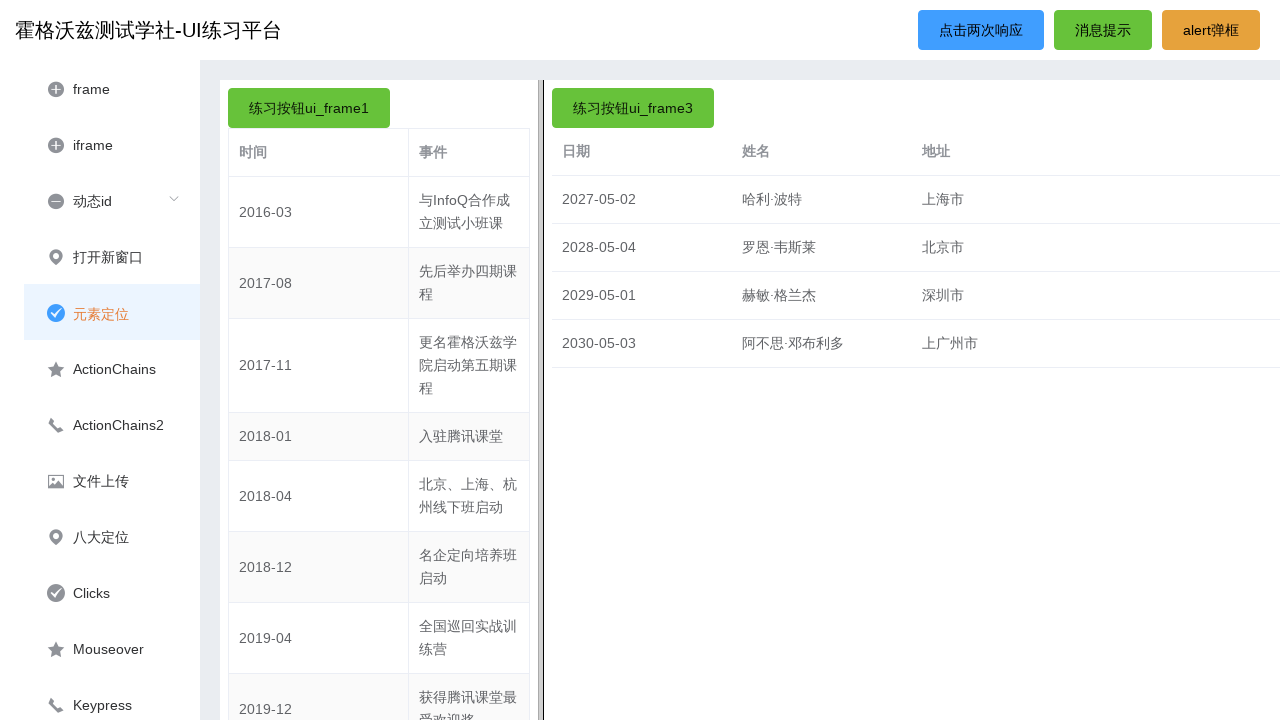

Retrieved original window title: 霍格沃兹测试开发
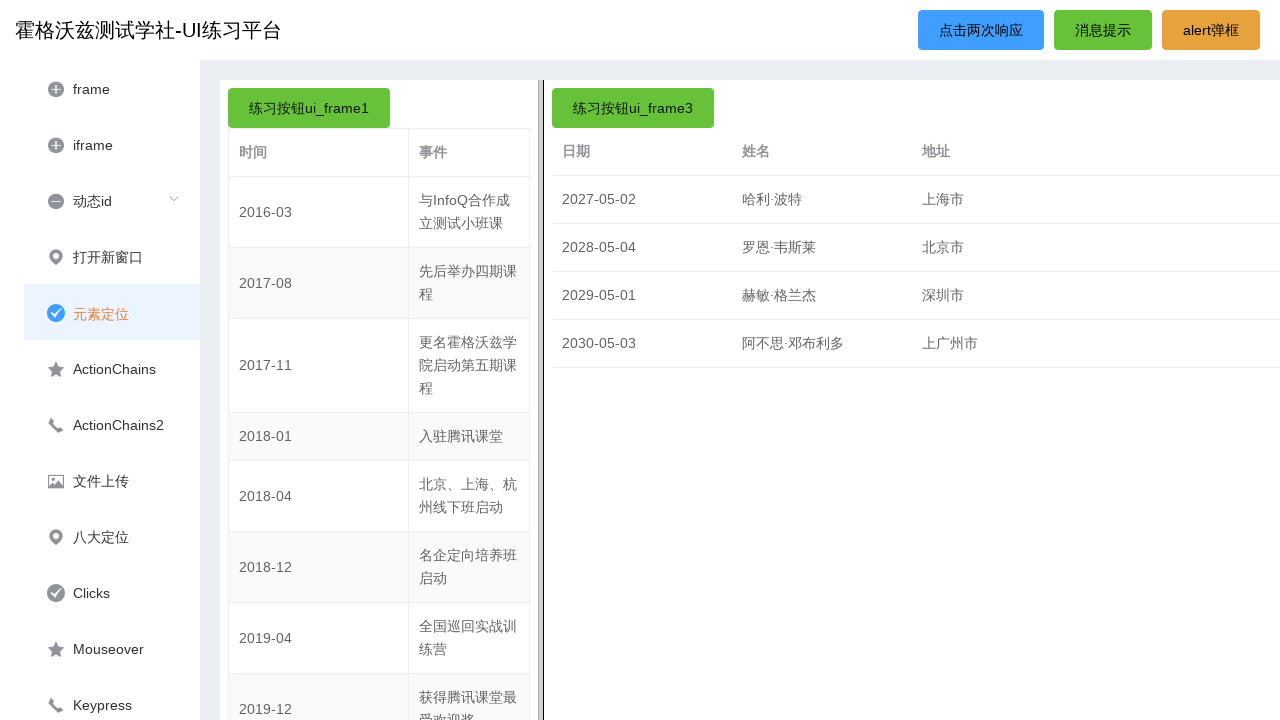

Verified original window title equals '霍格沃兹测试开发'
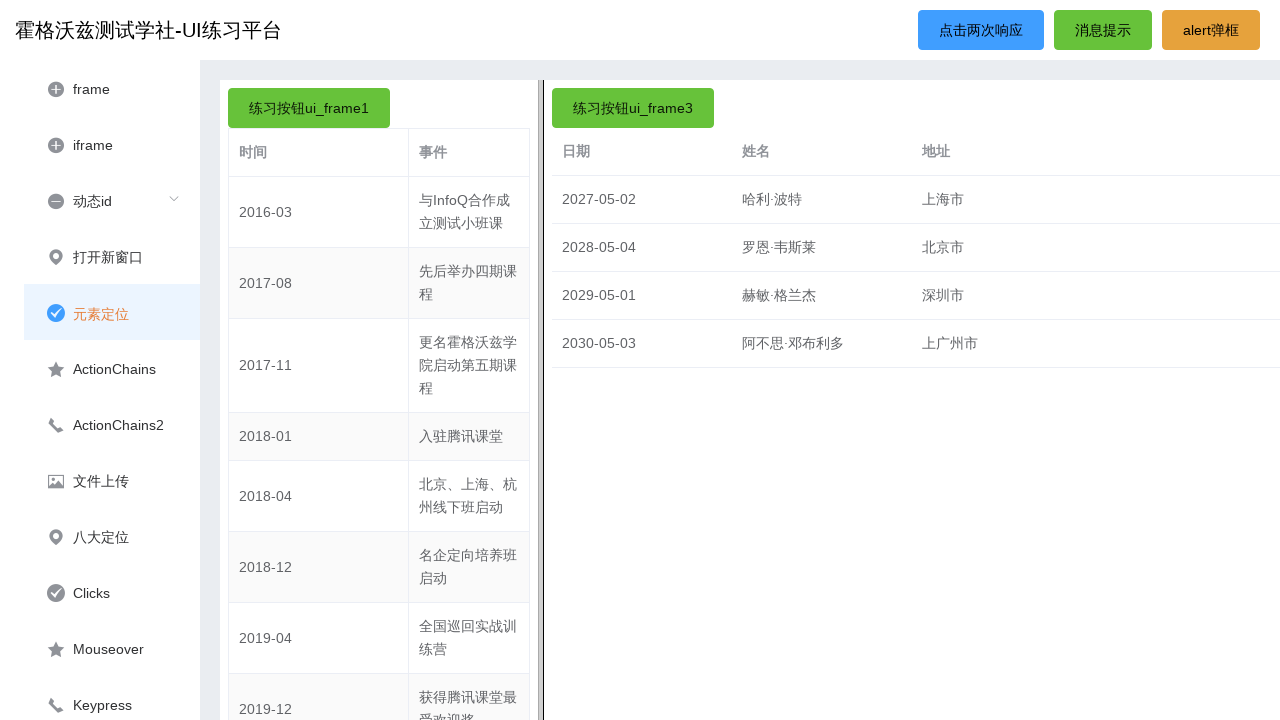

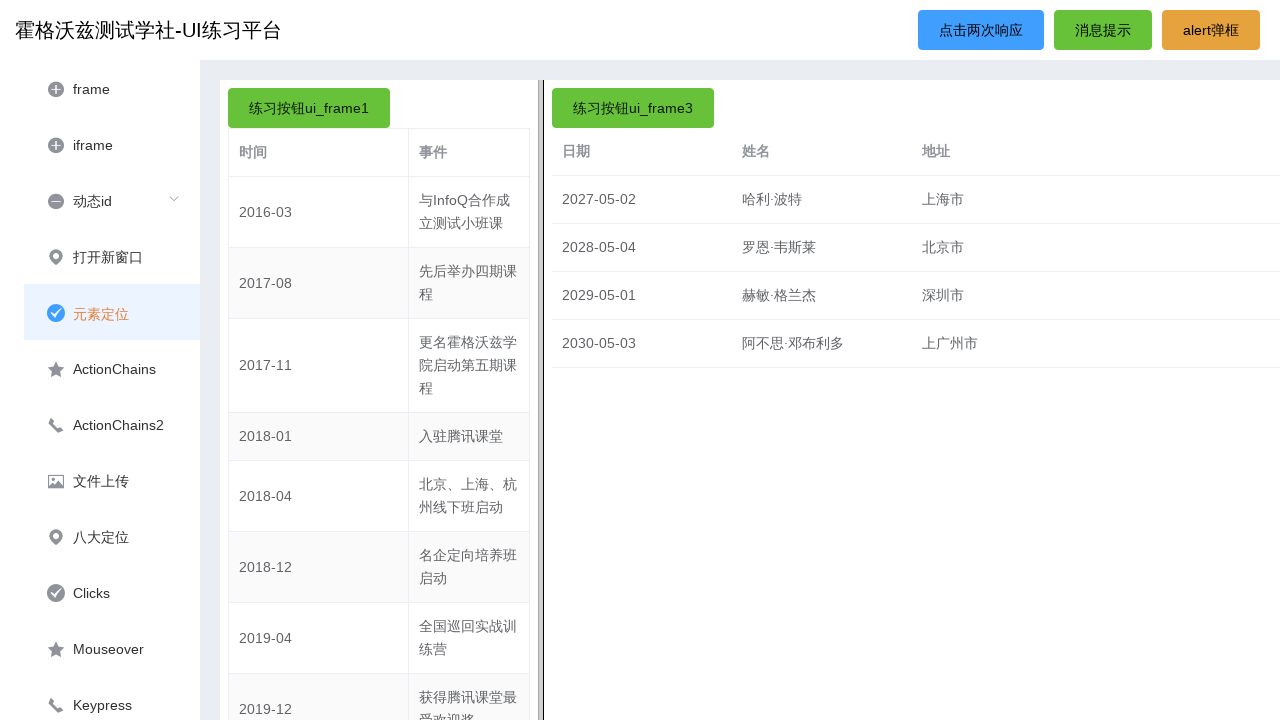